Navigates to the Universidad Nacional Mayor de San Marcos SUM portal and verifies the page loads

Starting URL: https://sum.unmsm.edu.pe/

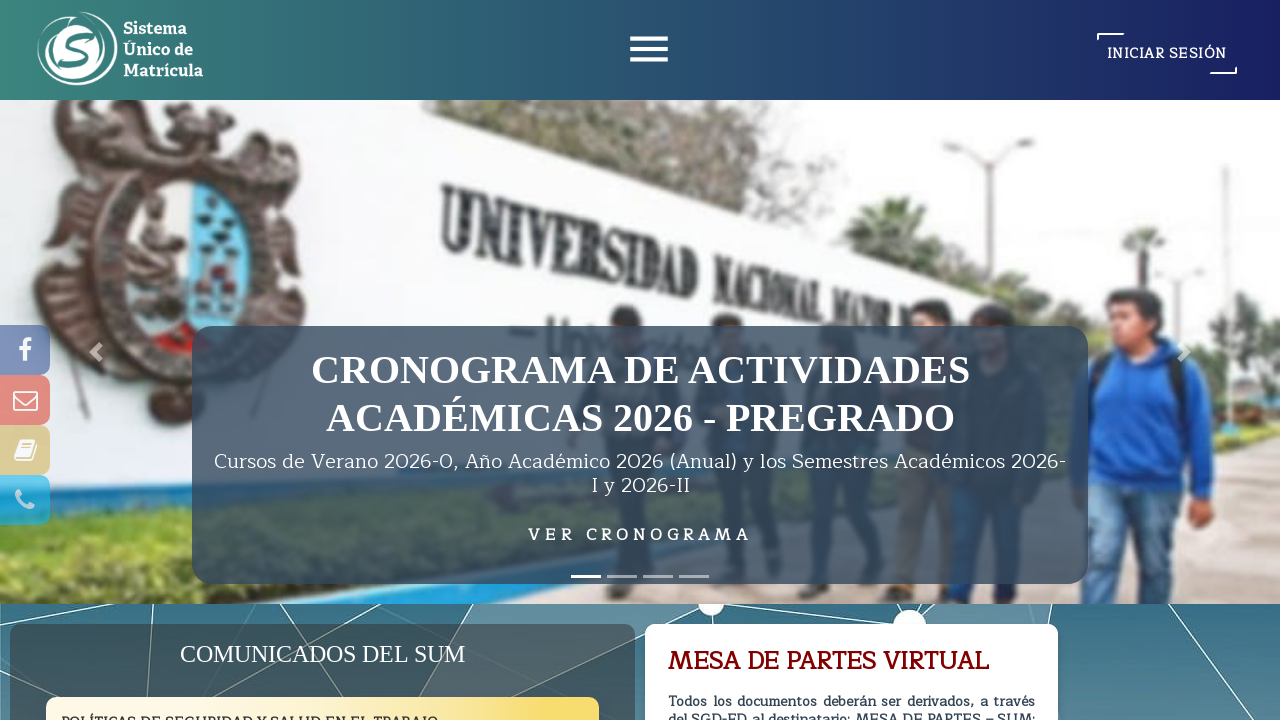

Waited for page to reach networkidle state - Universidad Nacional Mayor de San Marcos SUM portal fully loaded
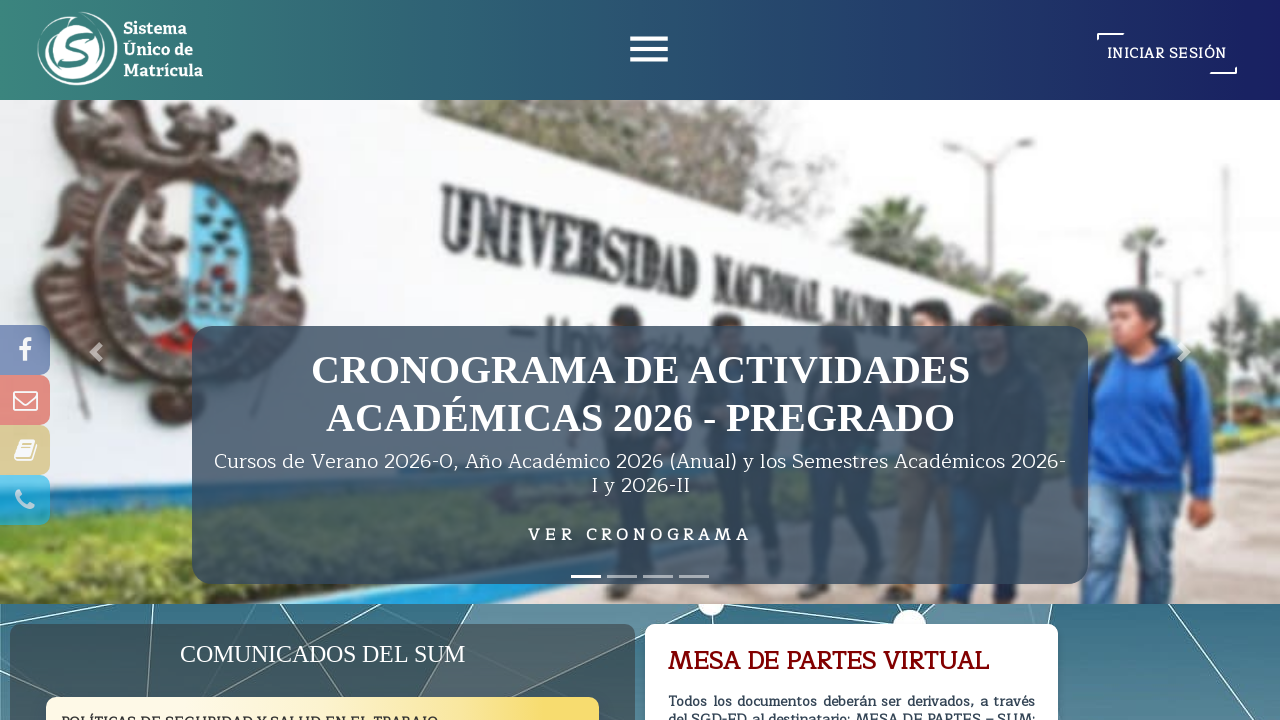

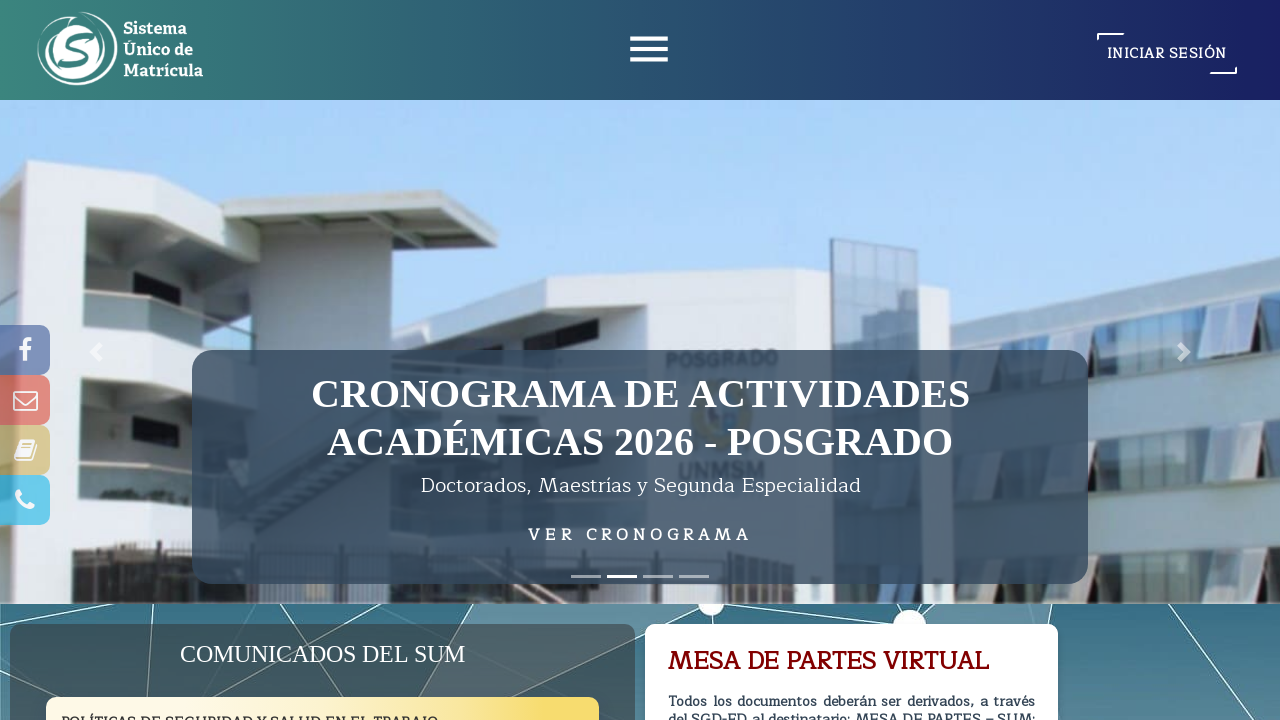